Navigates to Sauce Labs' guinea-pig test page and verifies the page loads by checking the title

Starting URL: https://saucelabs.com/test/guinea-pig

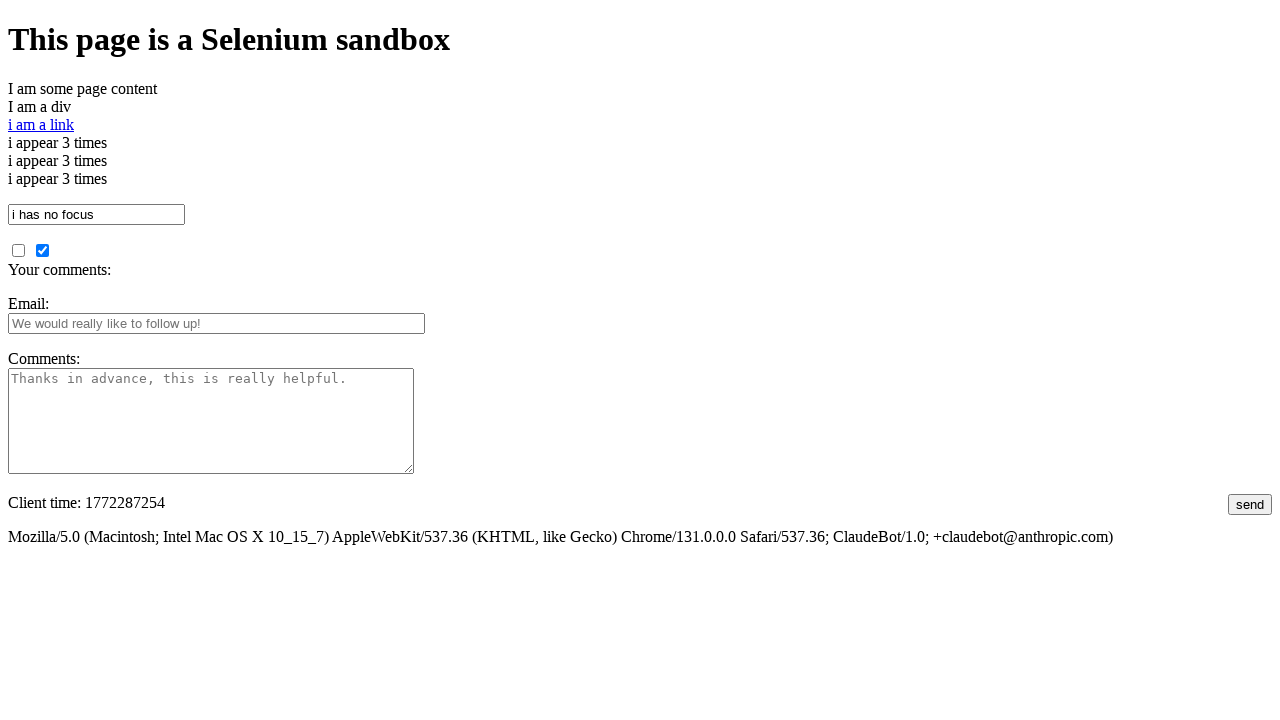

Navigated to Sauce Labs guinea-pig test page
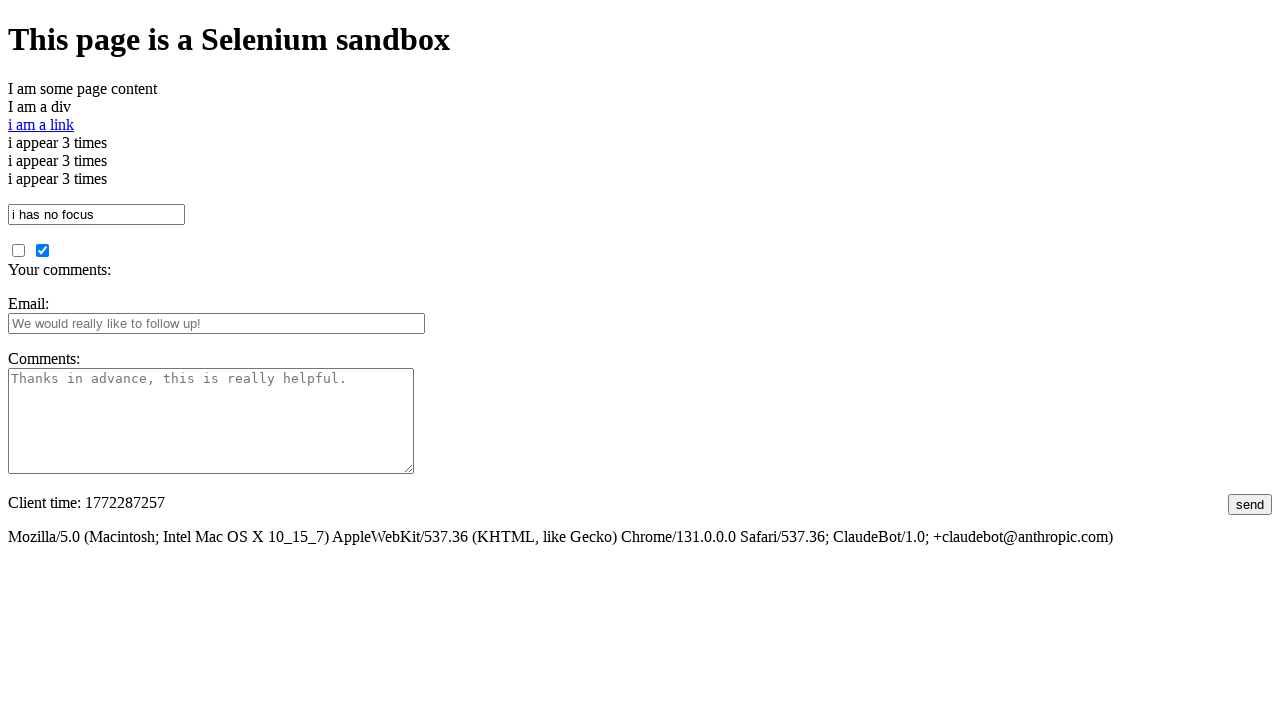

Page loaded and DOM content rendered
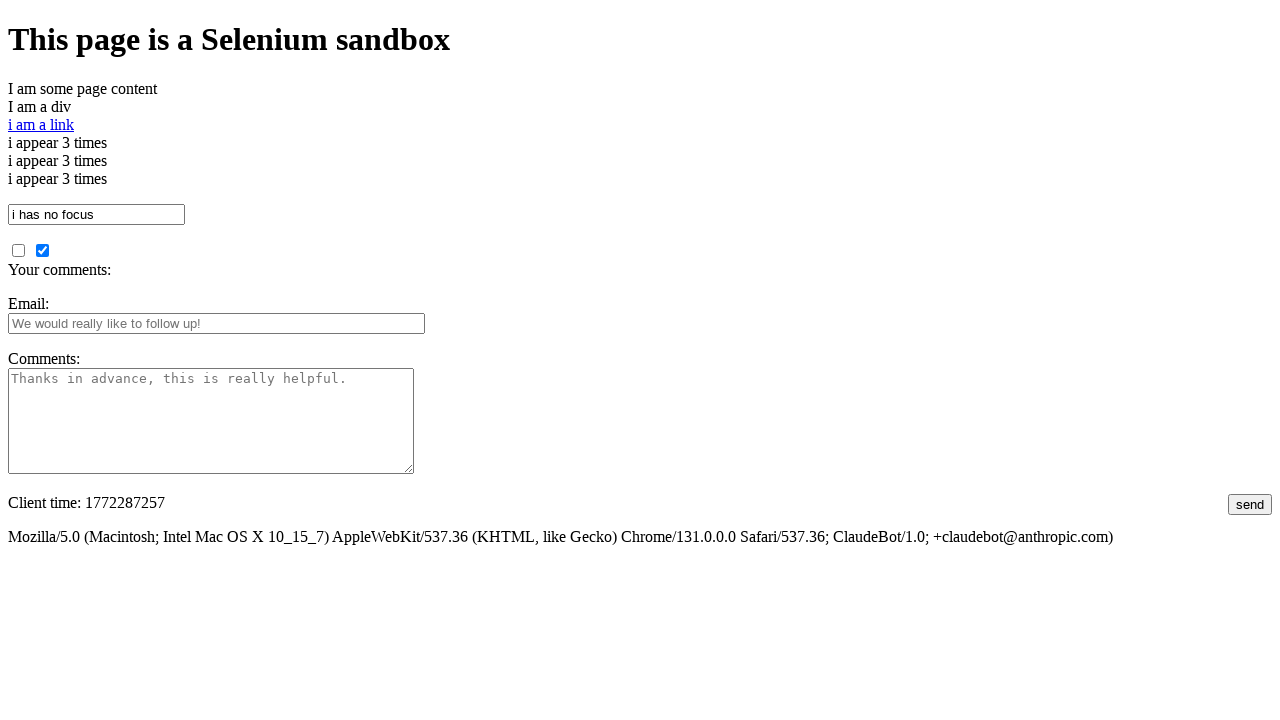

Verified page title is not empty
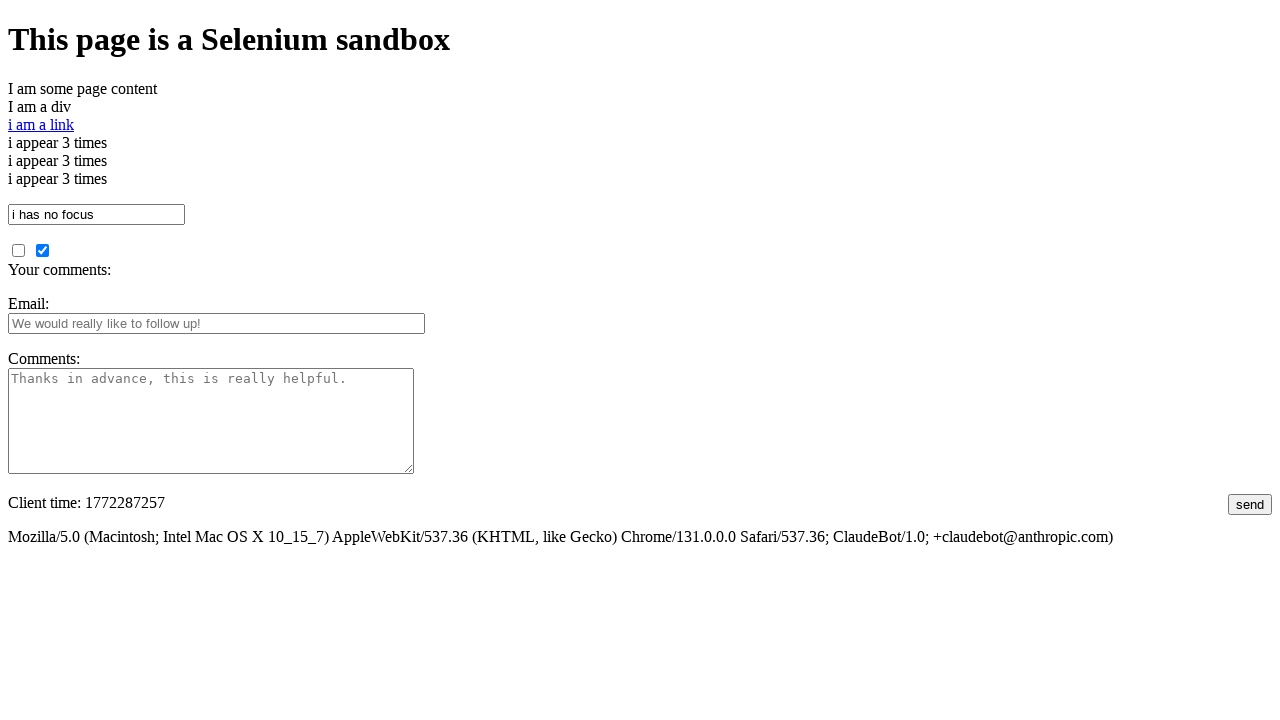

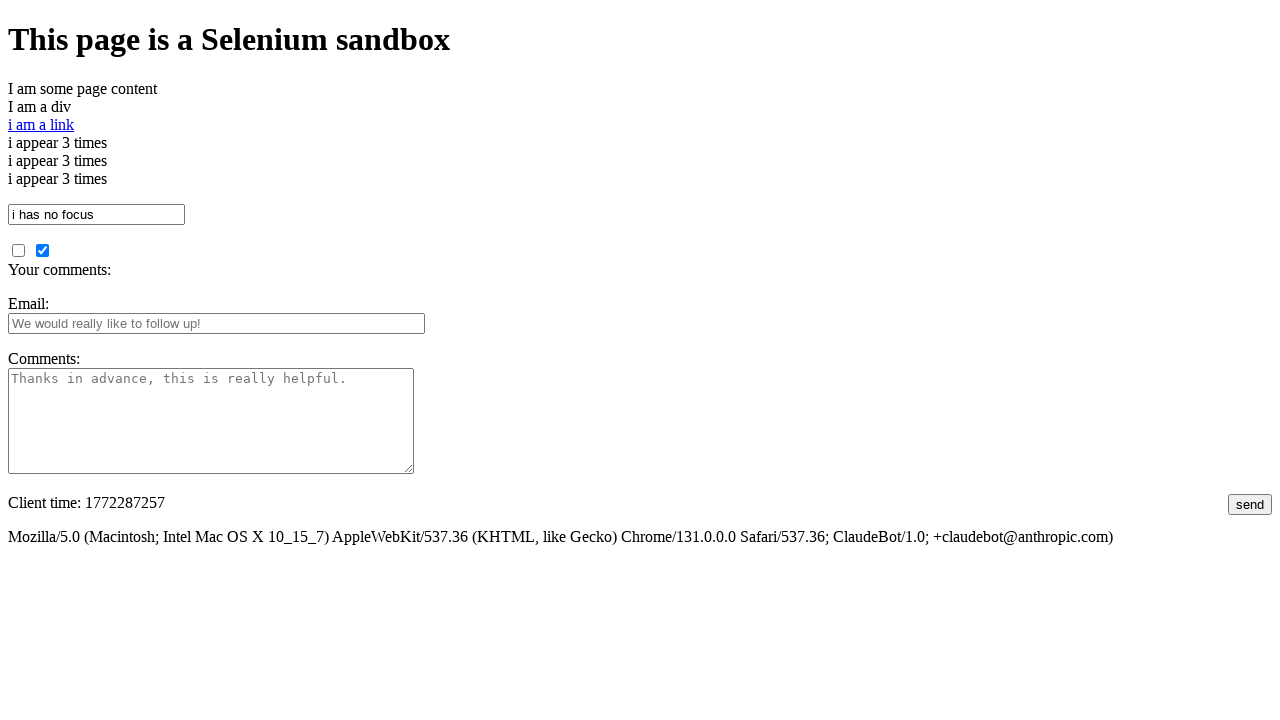